Tests a simple JavaScript alert popup by clicking a button to trigger the alert and accepting it

Starting URL: http://demo.automationtesting.in/Alerts.html

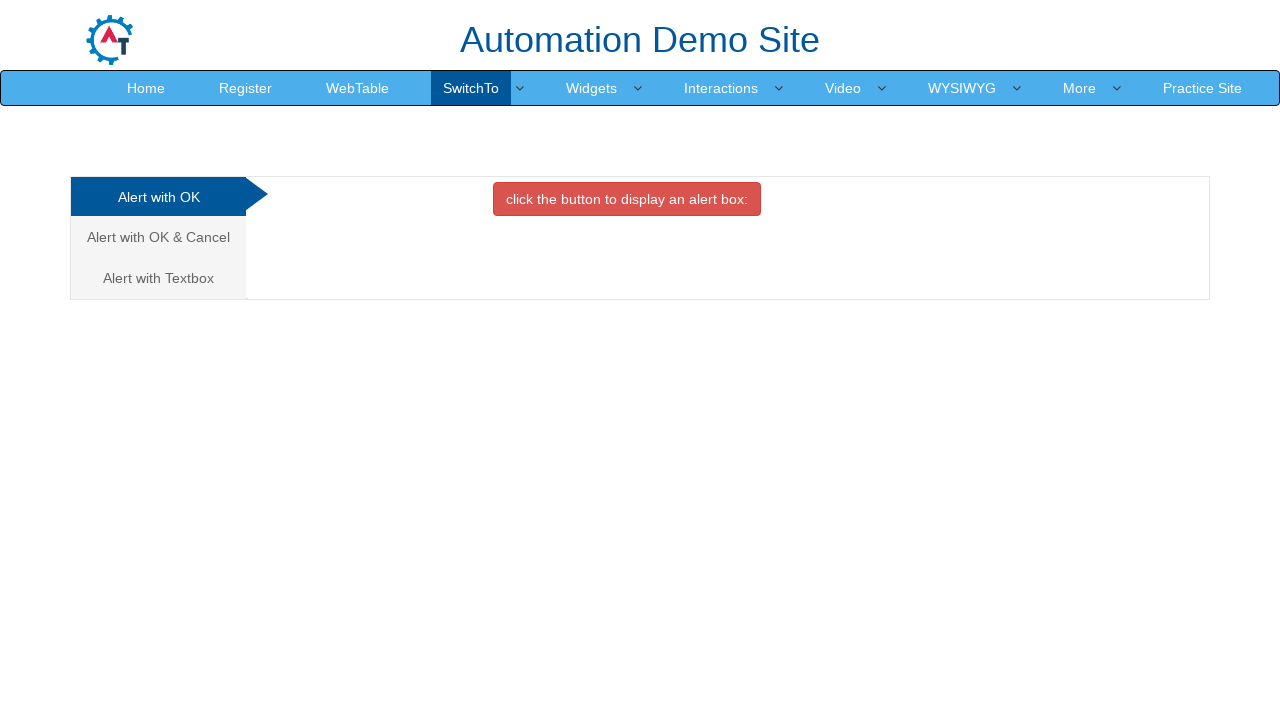

Clicked button to trigger JavaScript alert at (627, 199) on //*[@id="OKTab"]/button
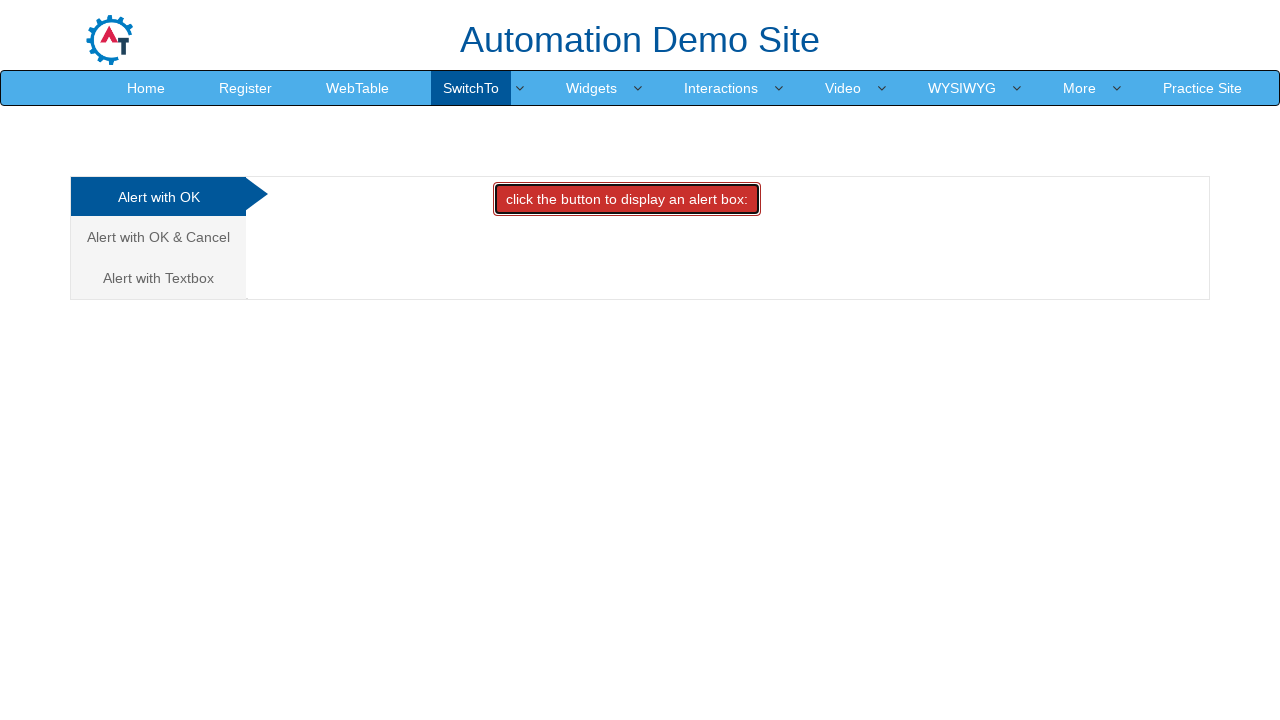

Set up dialog handler to accept alert
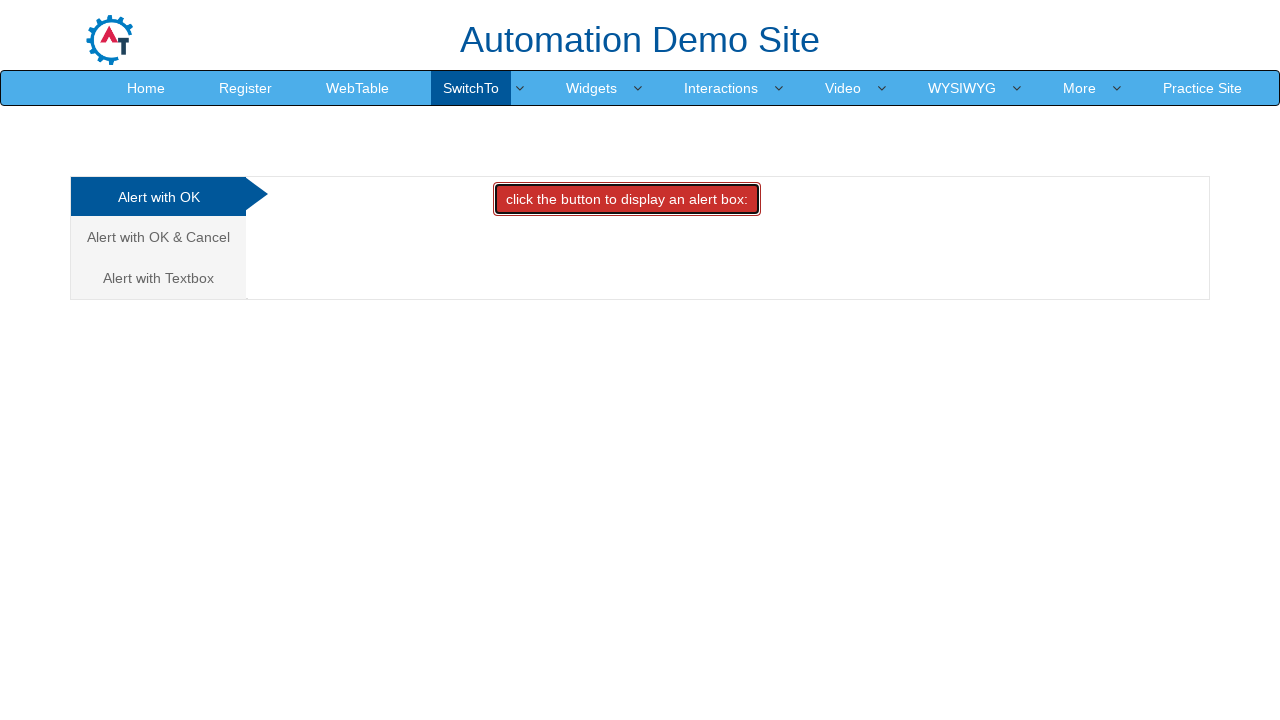

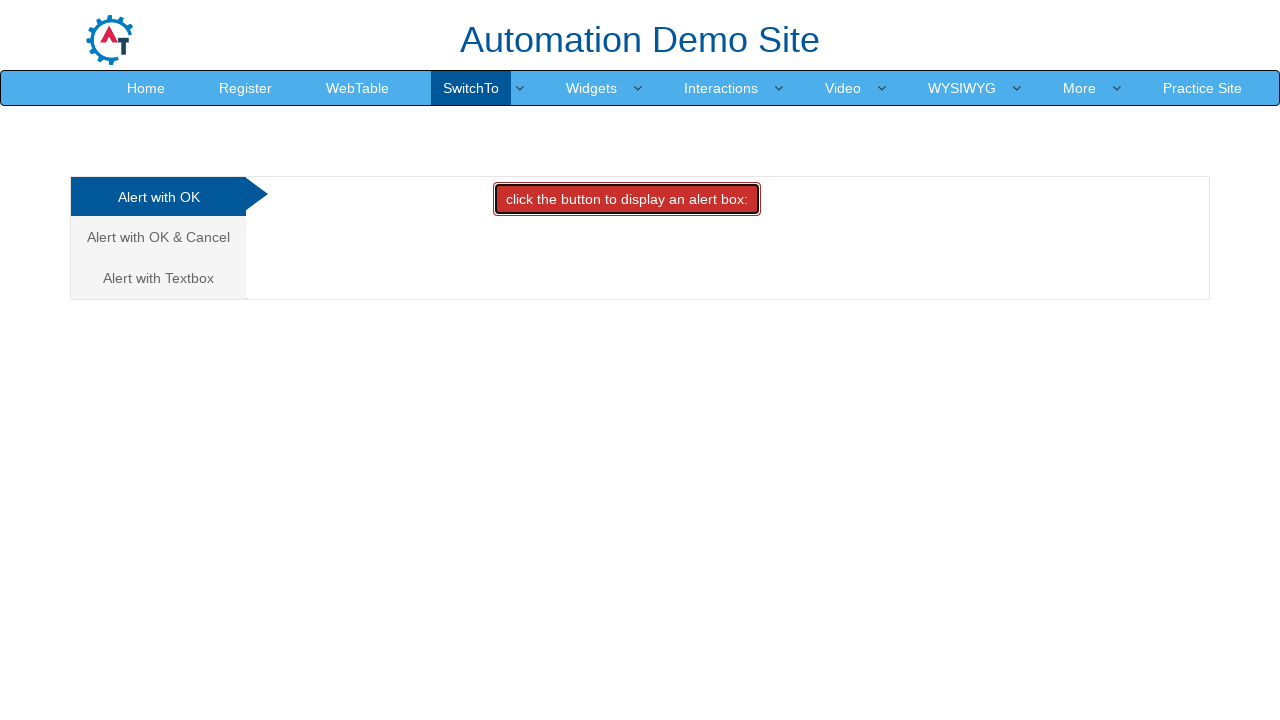